Tests that the currently applied filter is highlighted with the selected class

Starting URL: https://demo.playwright.dev/todomvc

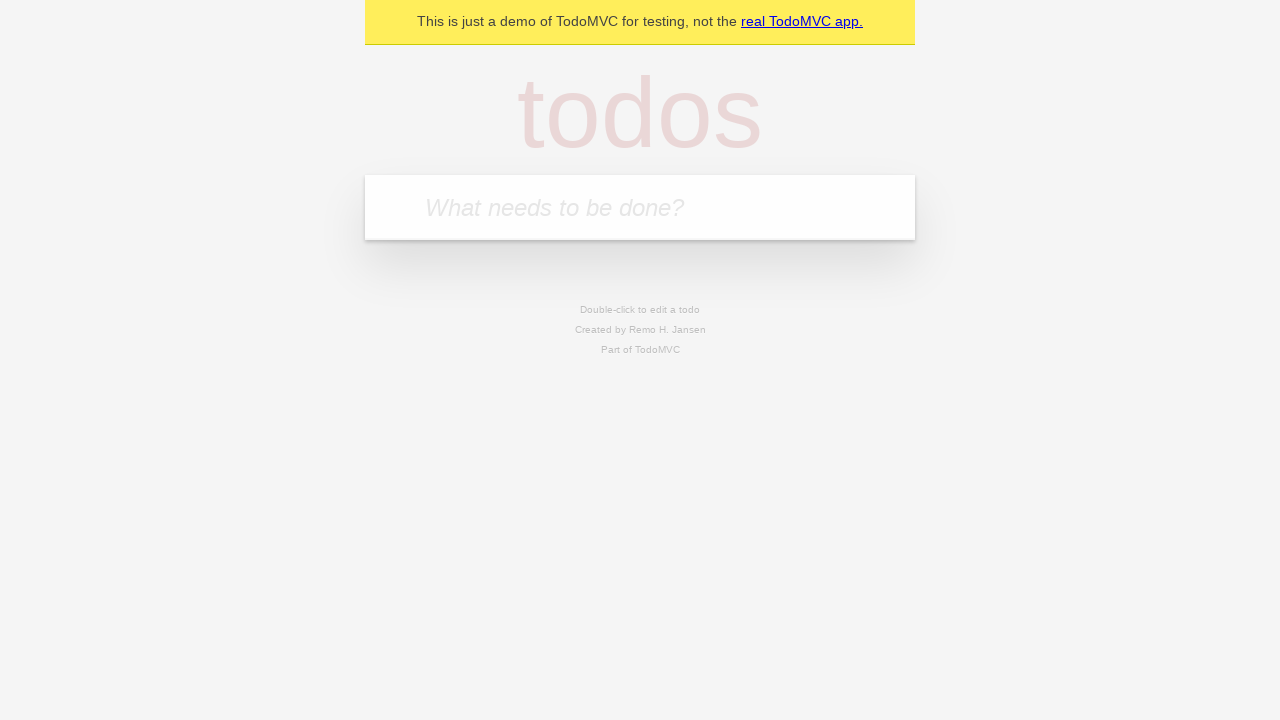

Filled todo input with 'buy some cheese' on internal:attr=[placeholder="What needs to be done?"i]
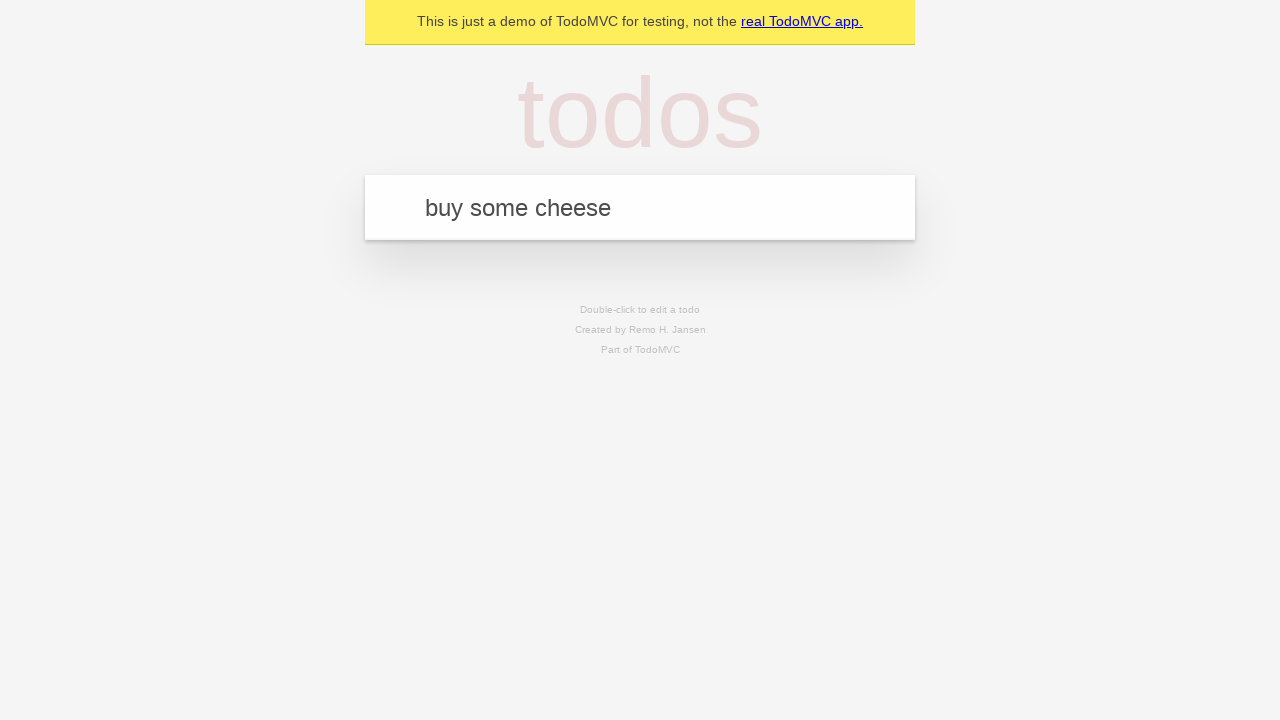

Pressed Enter to add first todo on internal:attr=[placeholder="What needs to be done?"i]
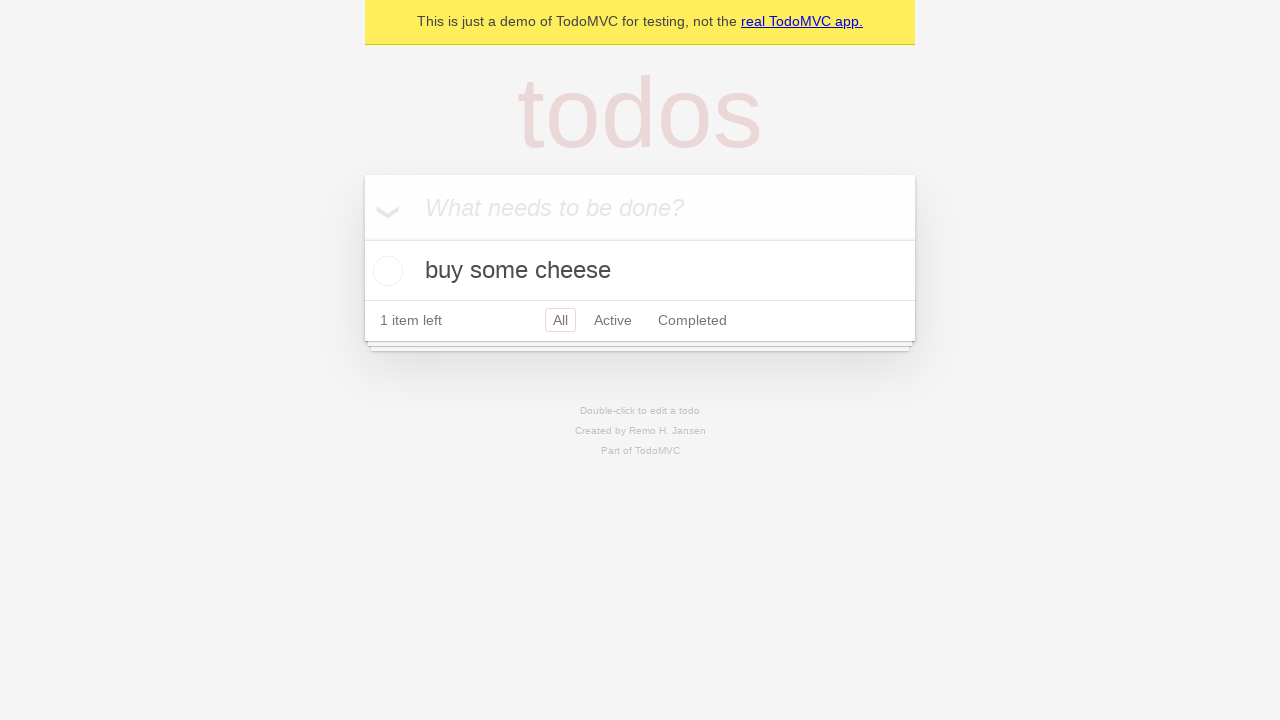

Filled todo input with 'feed the cat' on internal:attr=[placeholder="What needs to be done?"i]
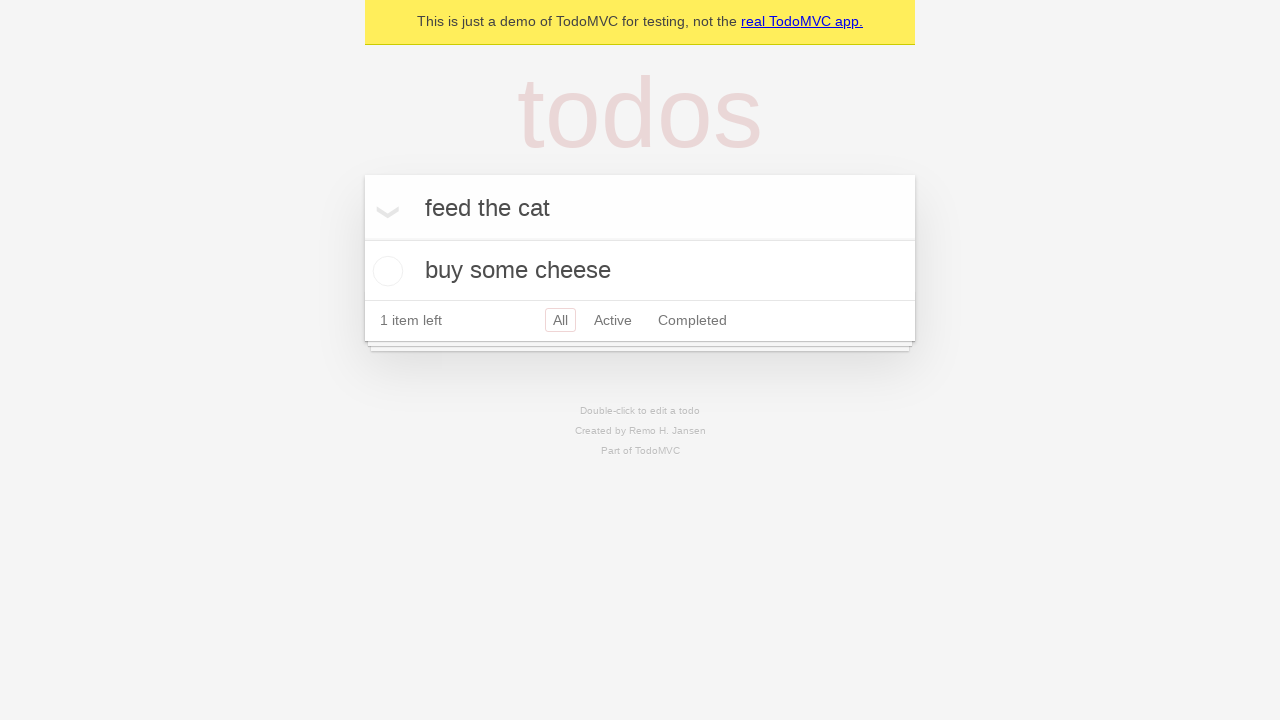

Pressed Enter to add second todo on internal:attr=[placeholder="What needs to be done?"i]
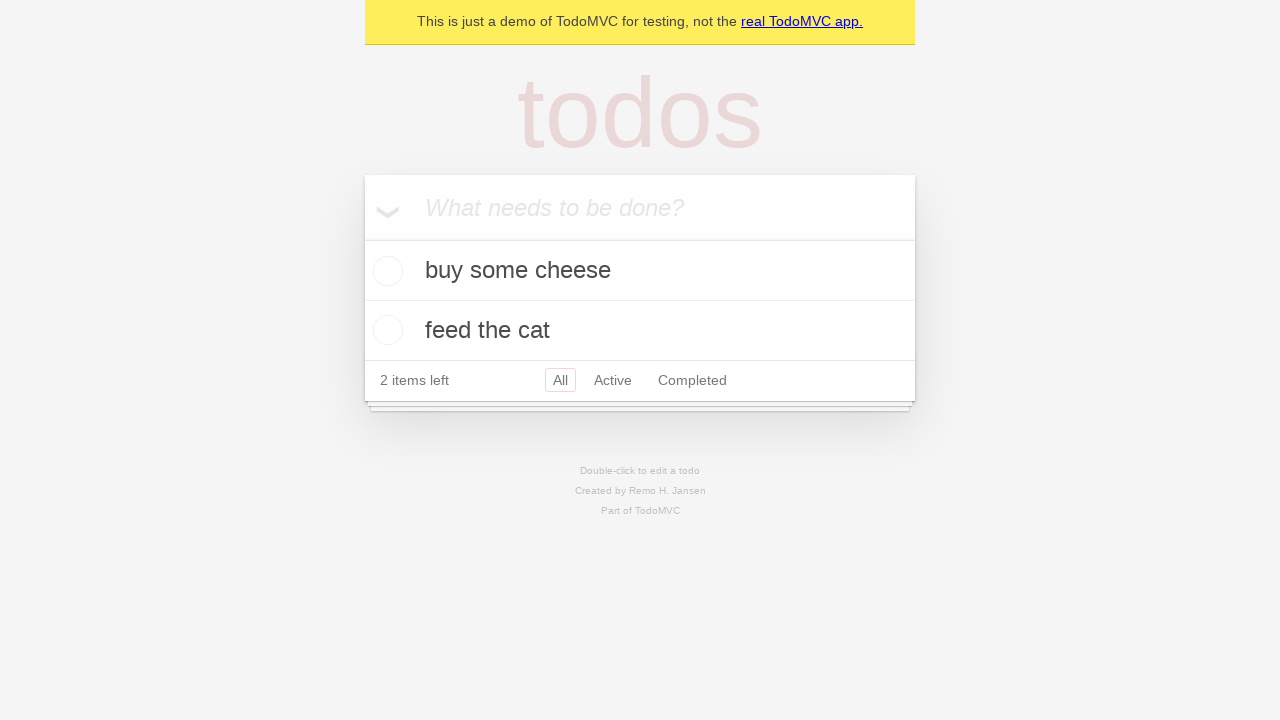

Filled todo input with 'book a doctors appointment' on internal:attr=[placeholder="What needs to be done?"i]
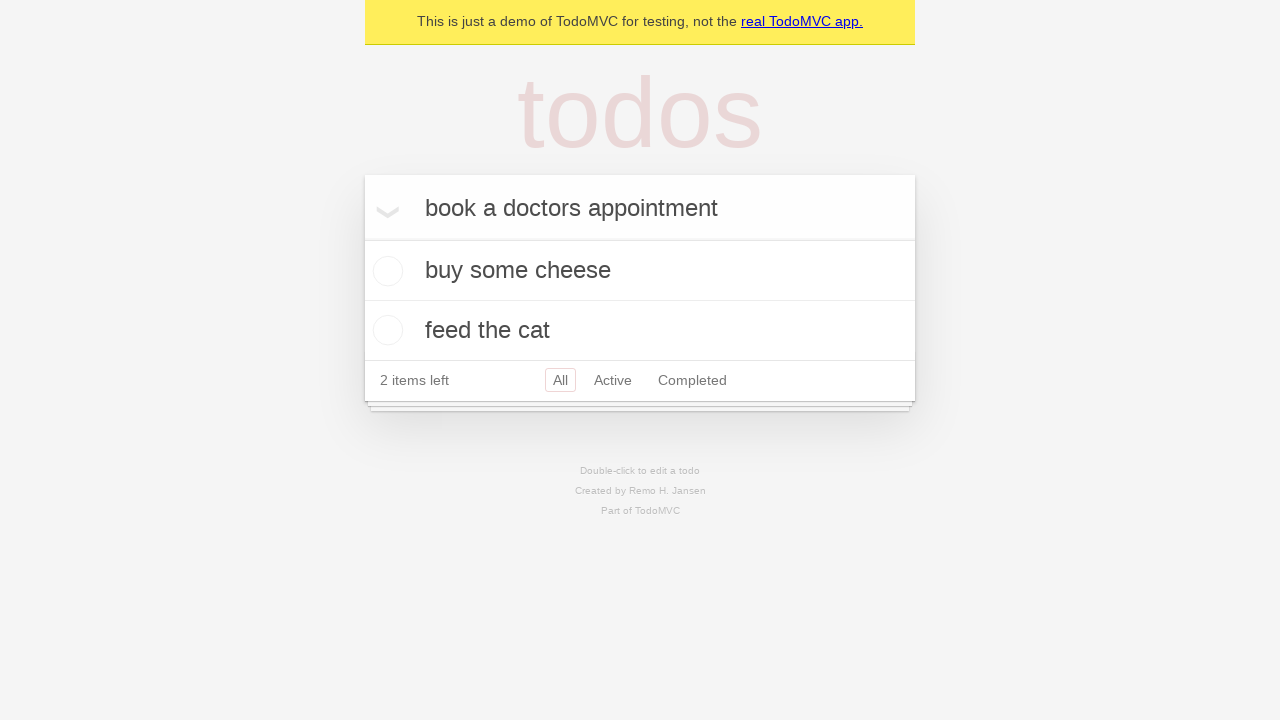

Pressed Enter to add third todo on internal:attr=[placeholder="What needs to be done?"i]
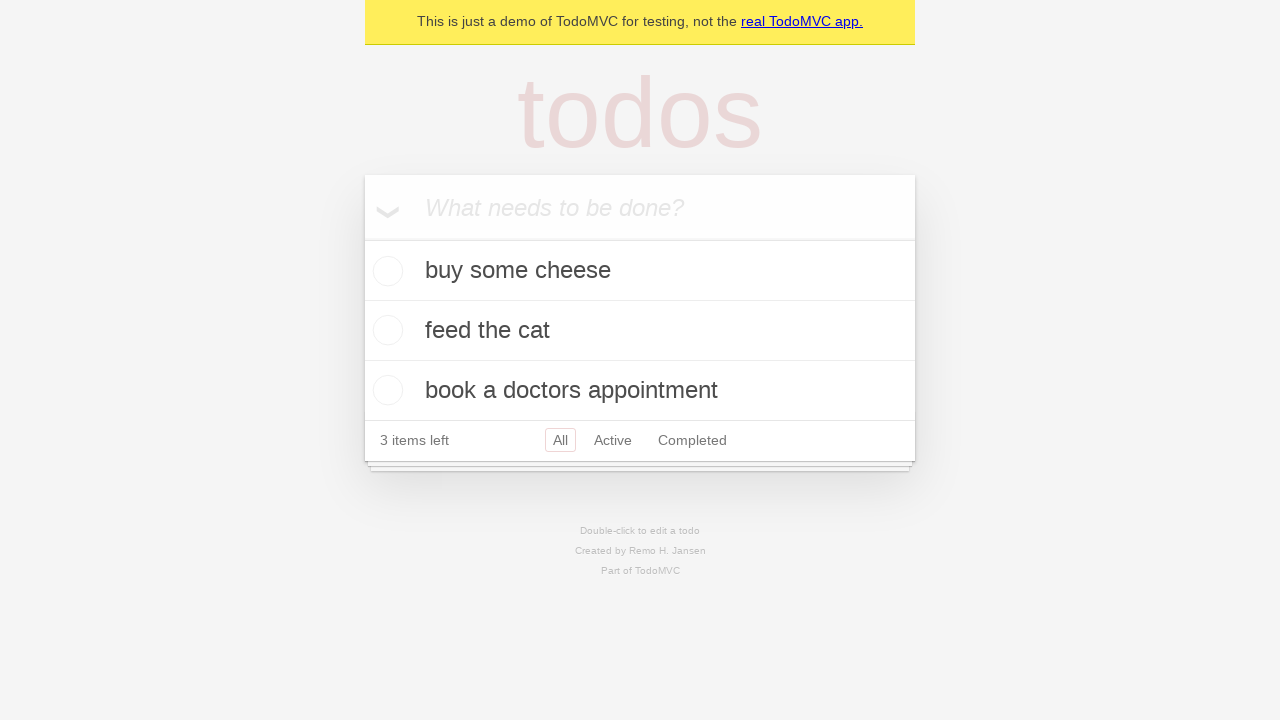

Clicked Active filter at (613, 440) on internal:role=link[name="Active"i]
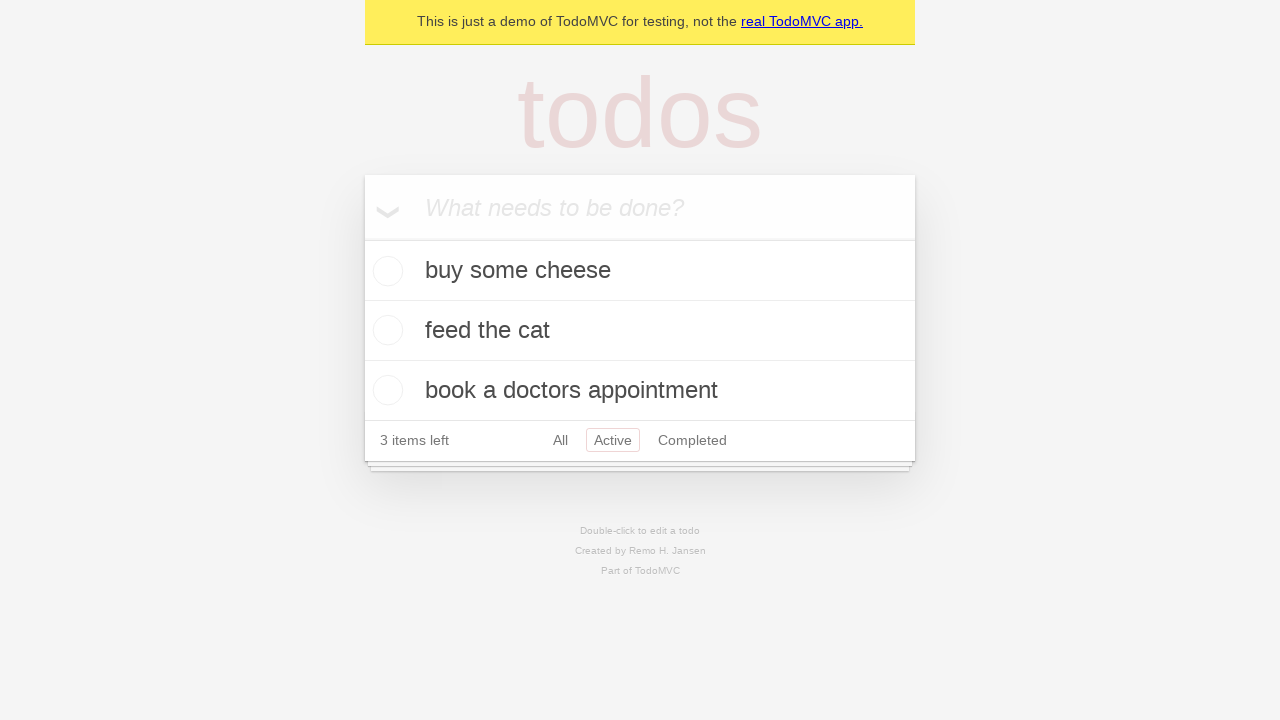

Clicked Completed filter and verified it is highlighted with selected class at (692, 440) on internal:role=link[name="Completed"i]
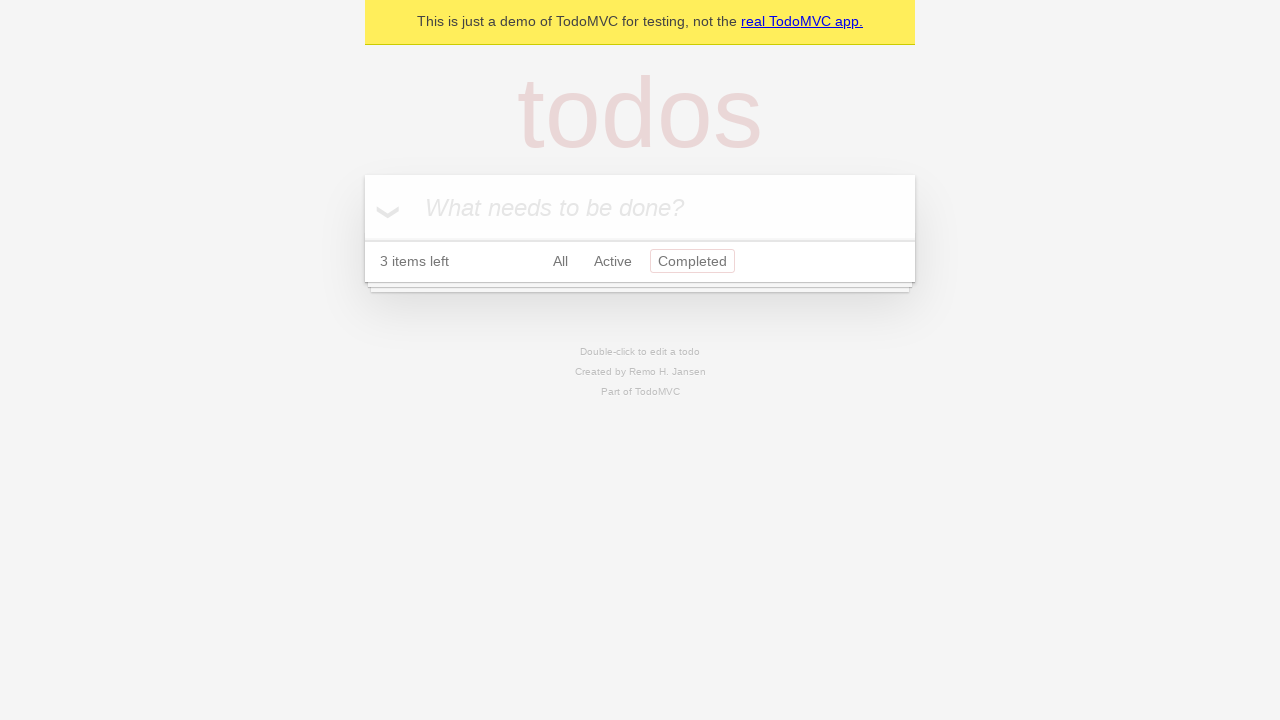

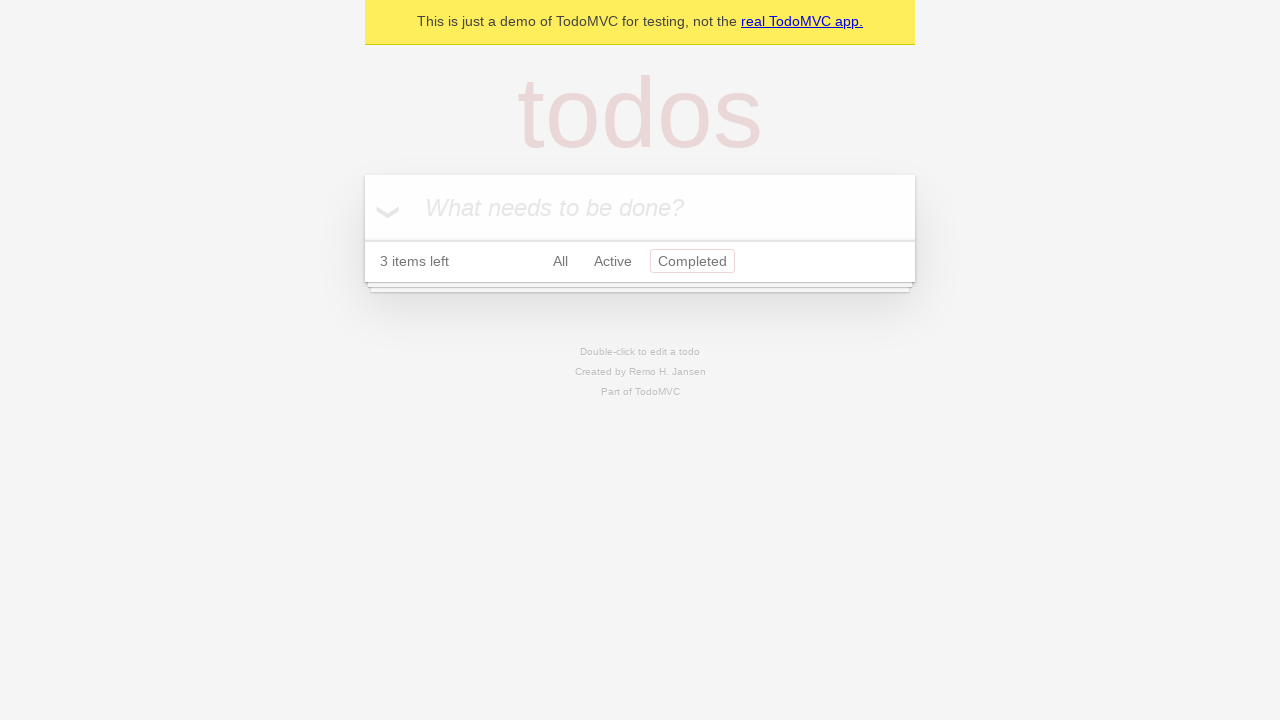